Navigates to the OrangeHRM demo login page and verifies that the company branding logo is displayed on the page.

Starting URL: https://opensource-demo.orangehrmlive.com/web/index.php/auth/login

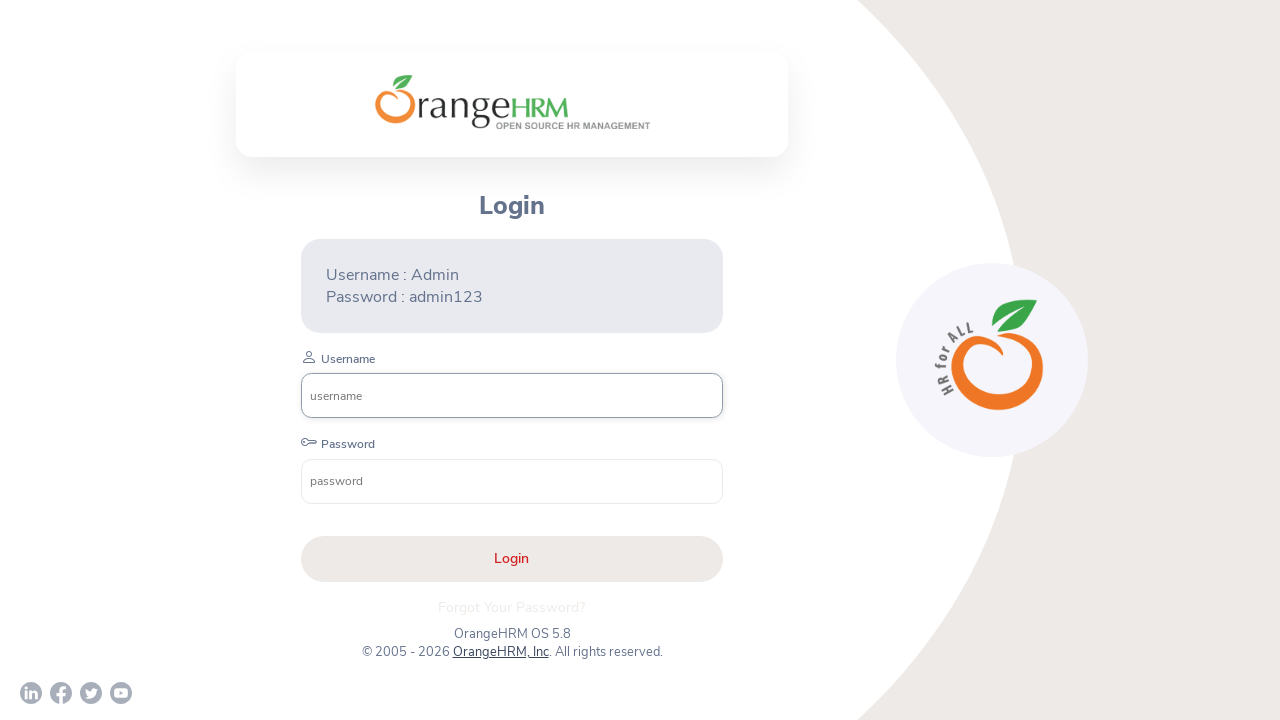

Waited for company branding logo to become visible
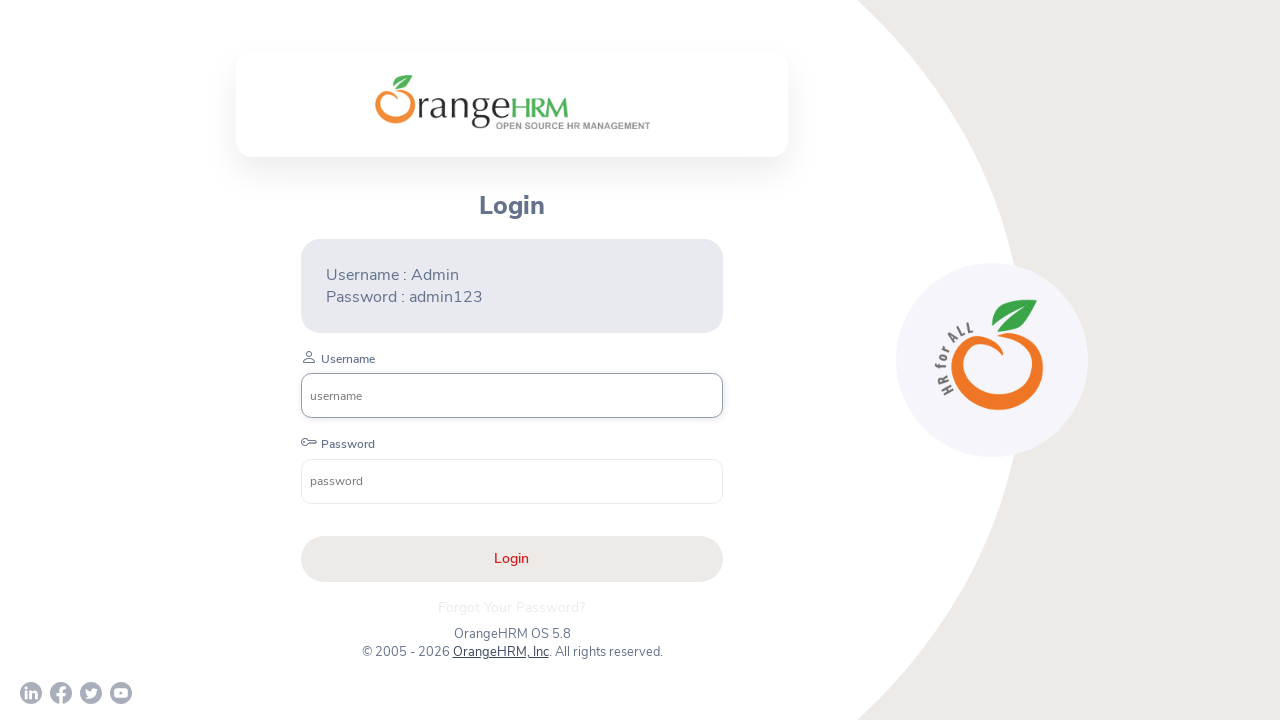

Verified that company branding logo is visible on the page
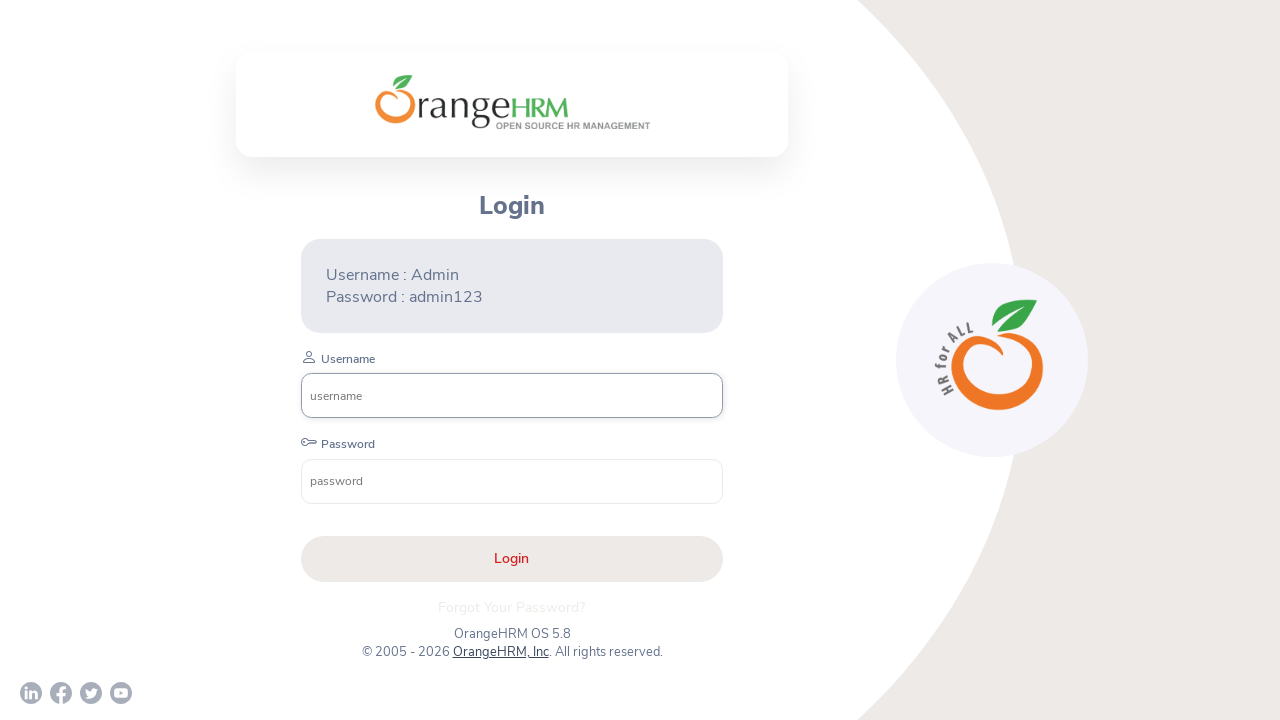

Printed confirmation that logo is displayed
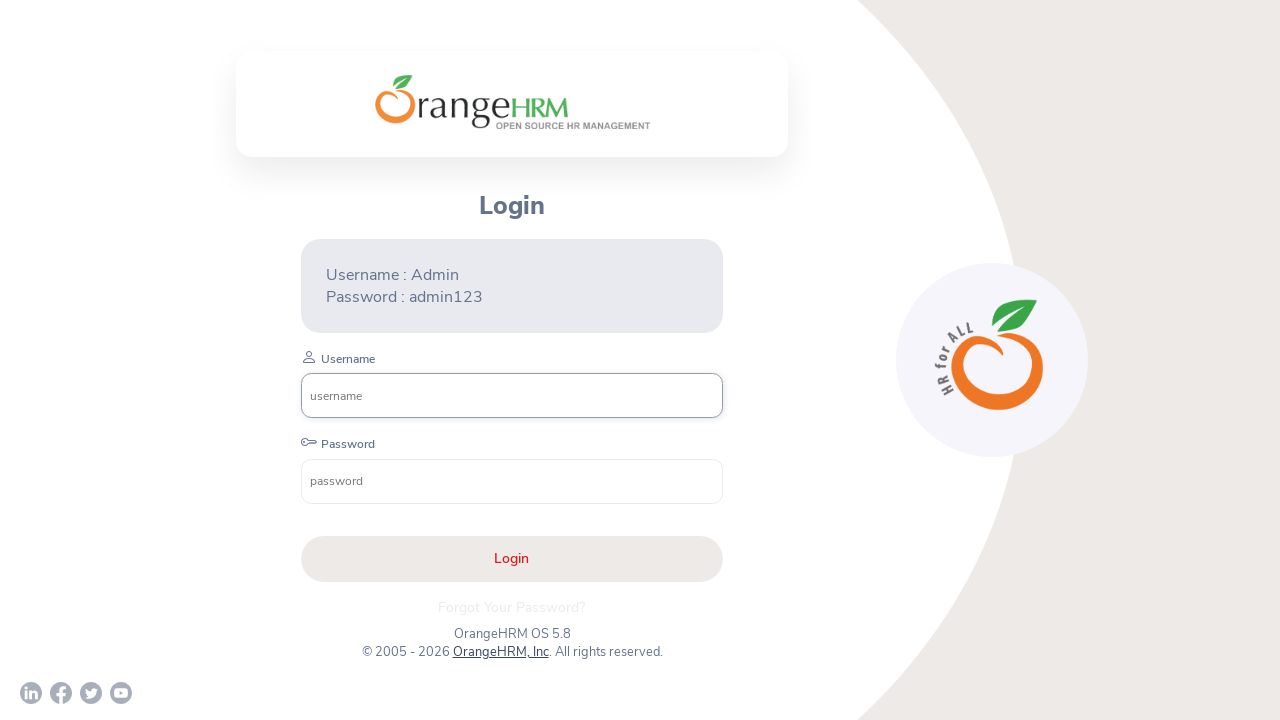

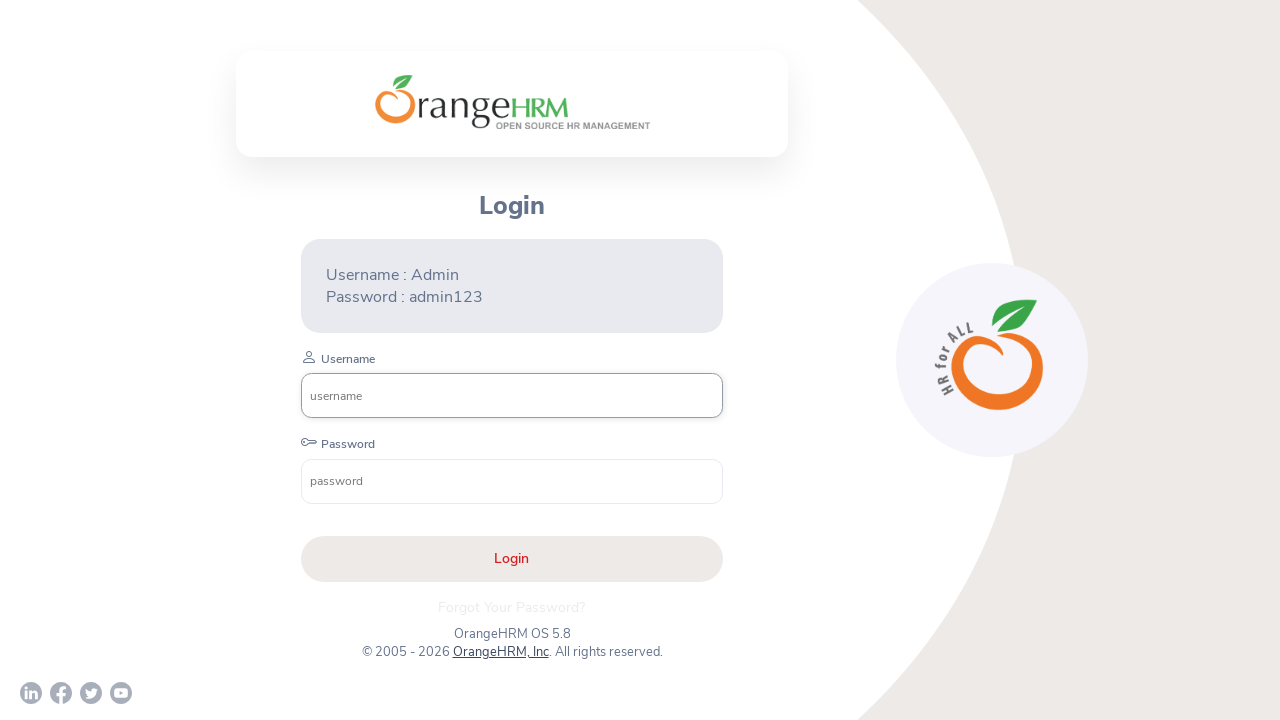